Tests checkbox2 by clicking it twice

Starting URL: https://seleniumbase.io/demo_page

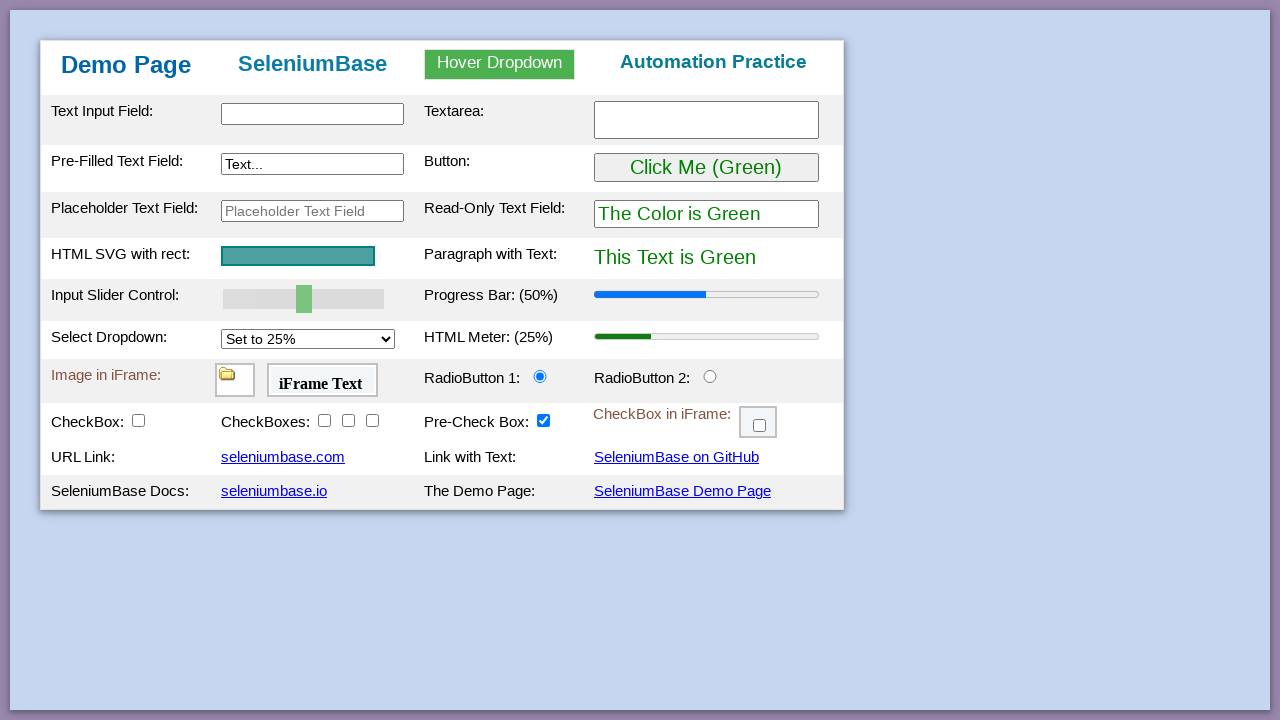

Clicked checkbox2 (first click) at (324, 420) on #checkBox2
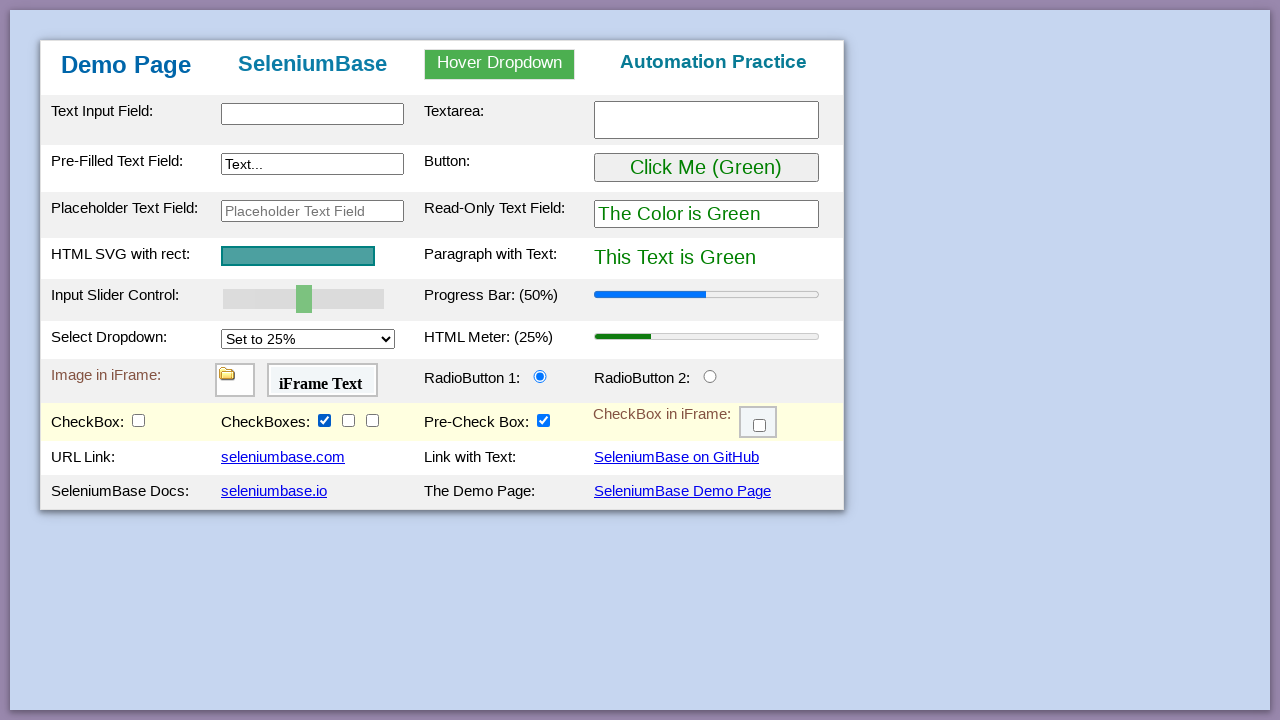

Waited 1000ms
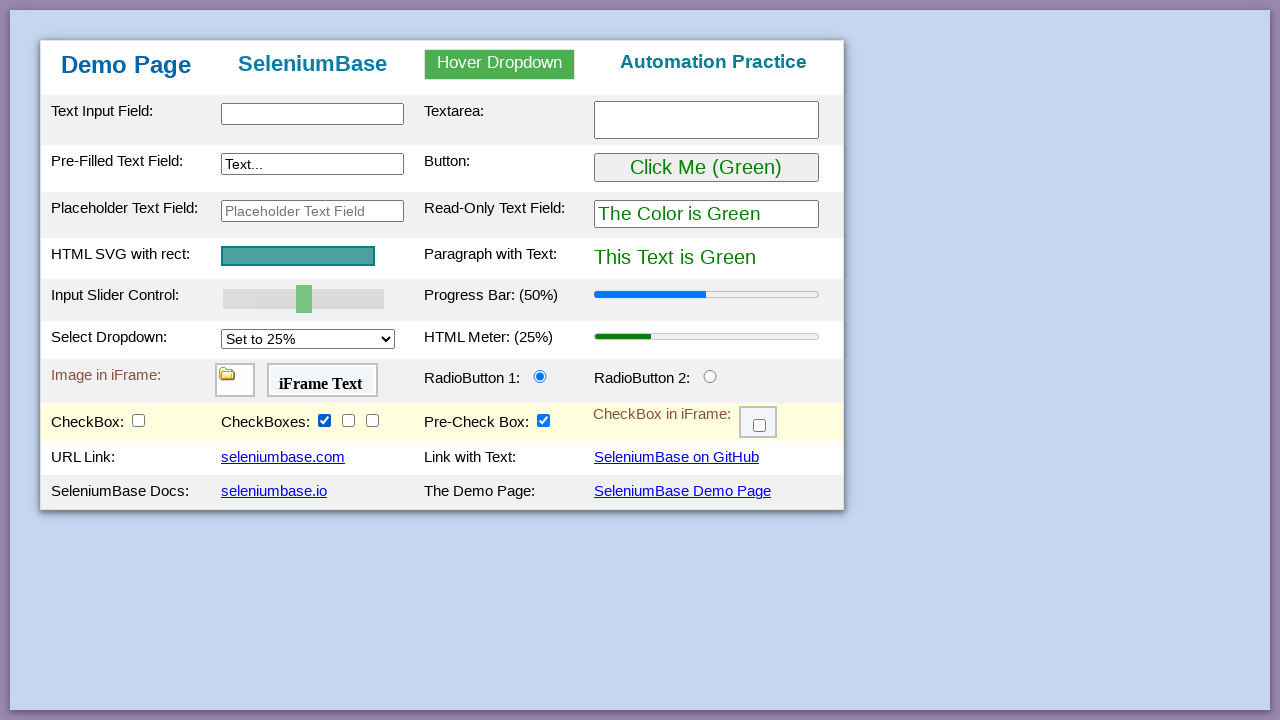

Clicked checkbox2 (second click) at (324, 420) on #checkBox2
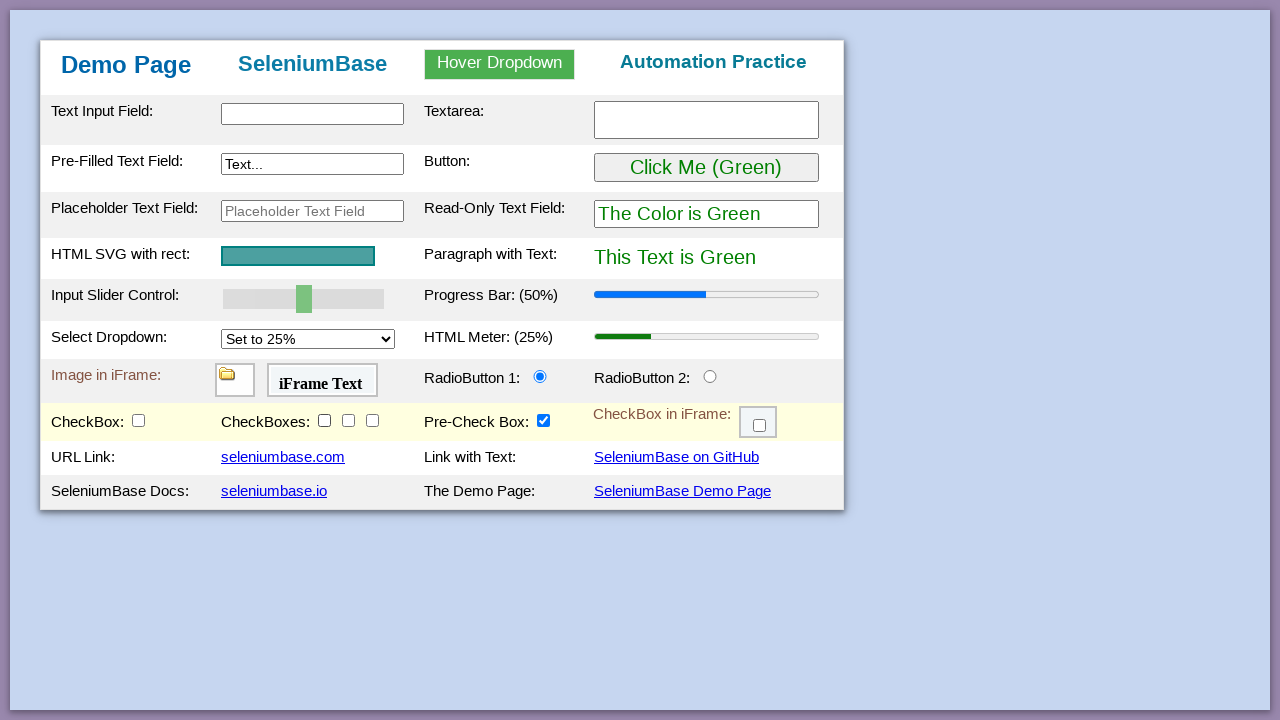

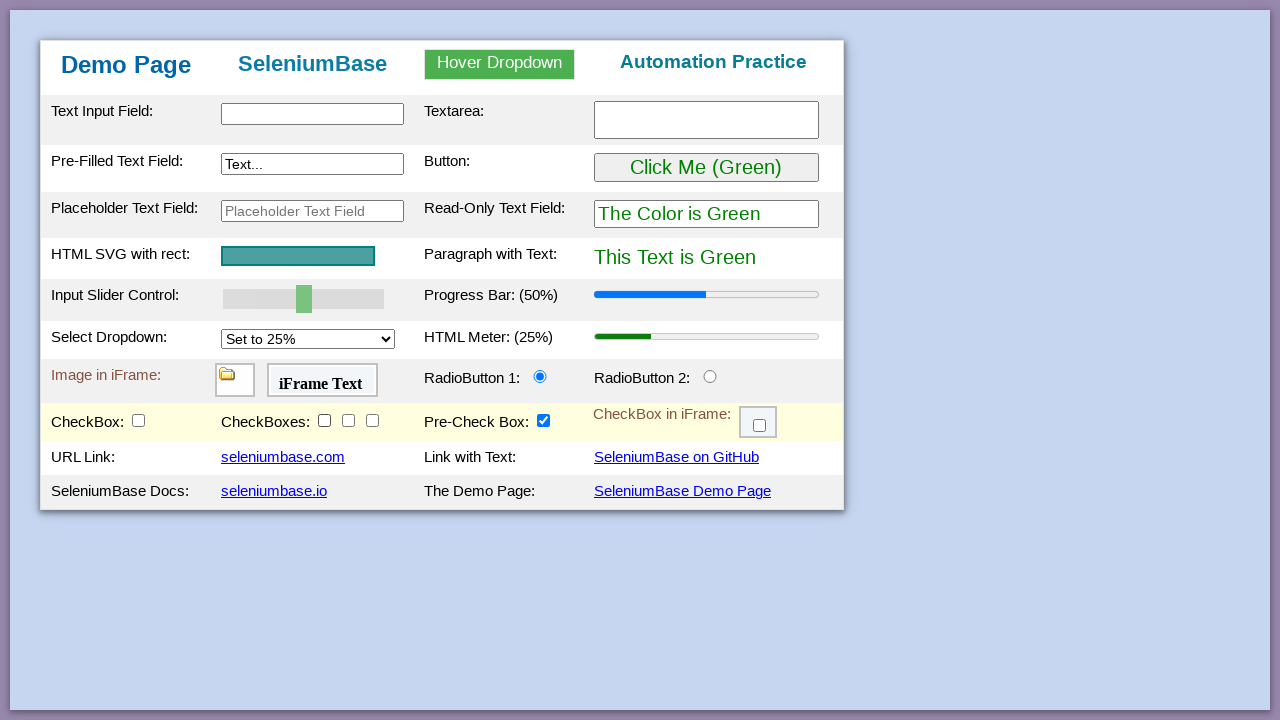